Tests opening multiple links from a footer column in new tabs and retrieving the titles of all opened windows

Starting URL: https://rahulshettyacademy.com/AutomationPractice/

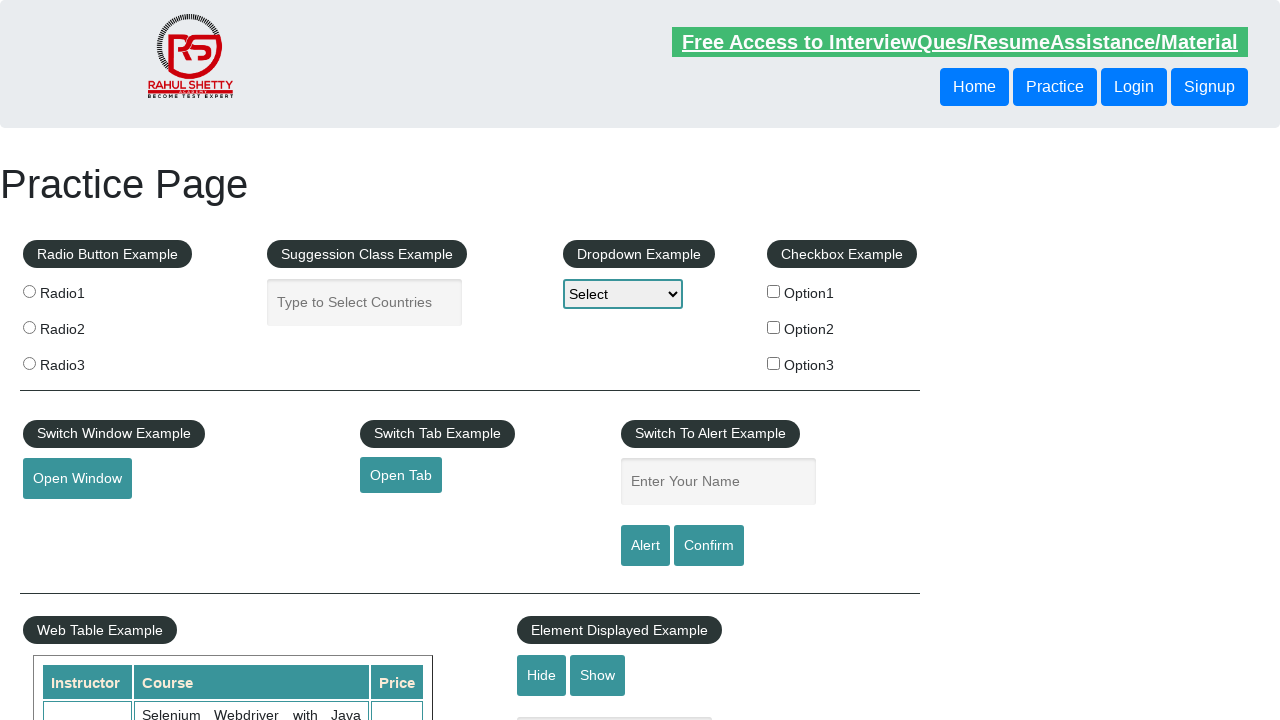

Counted total links on page: 27
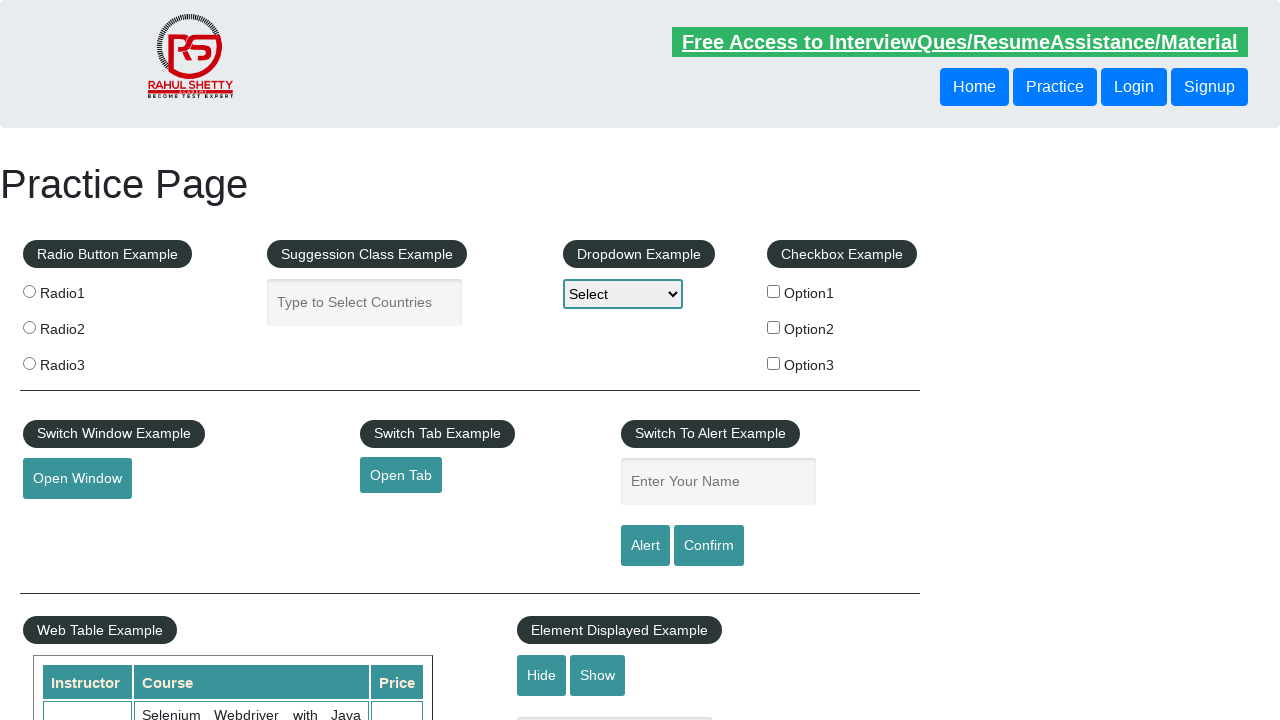

Located footer section (#gf-BIG)
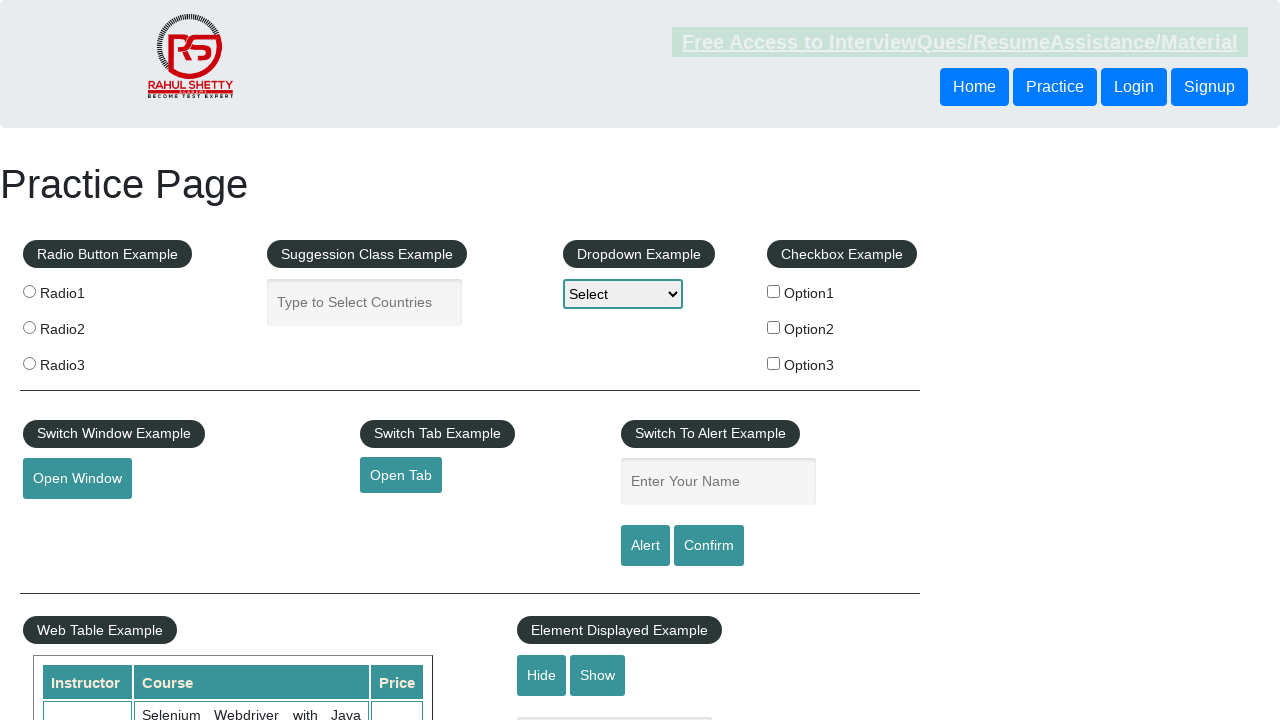

Counted footer links: 20
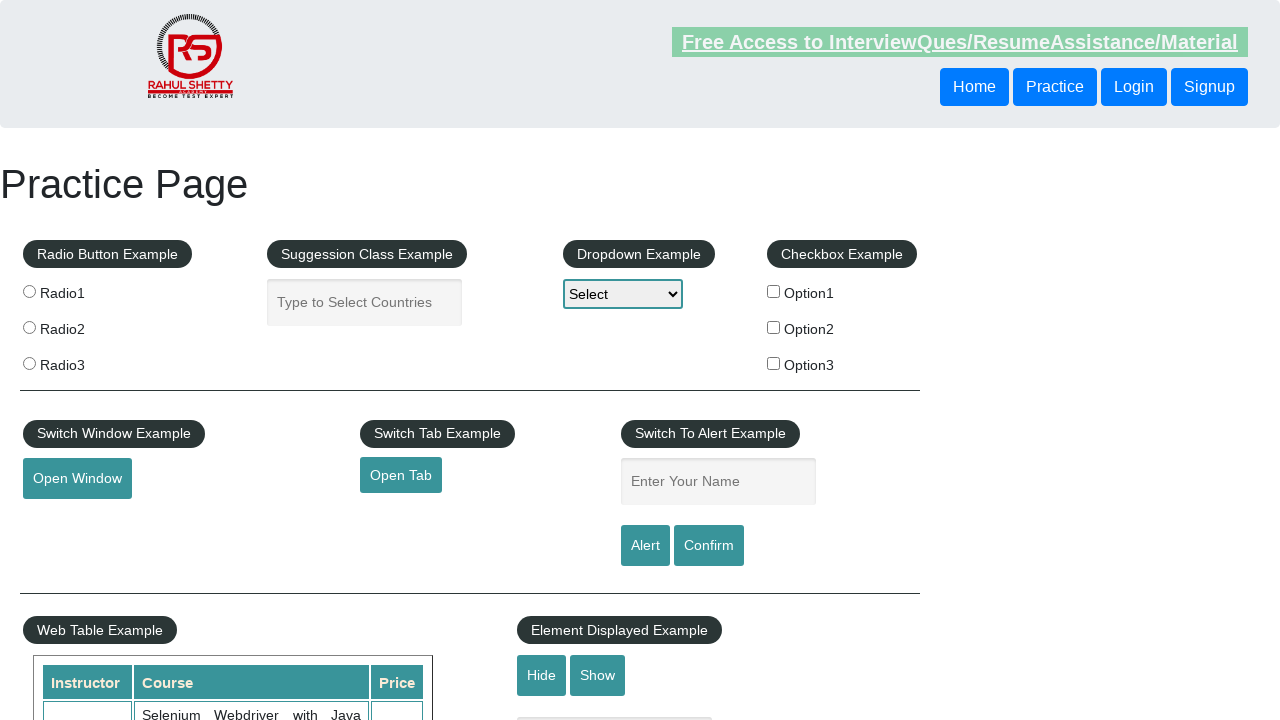

Located Discount Coupons column in footer
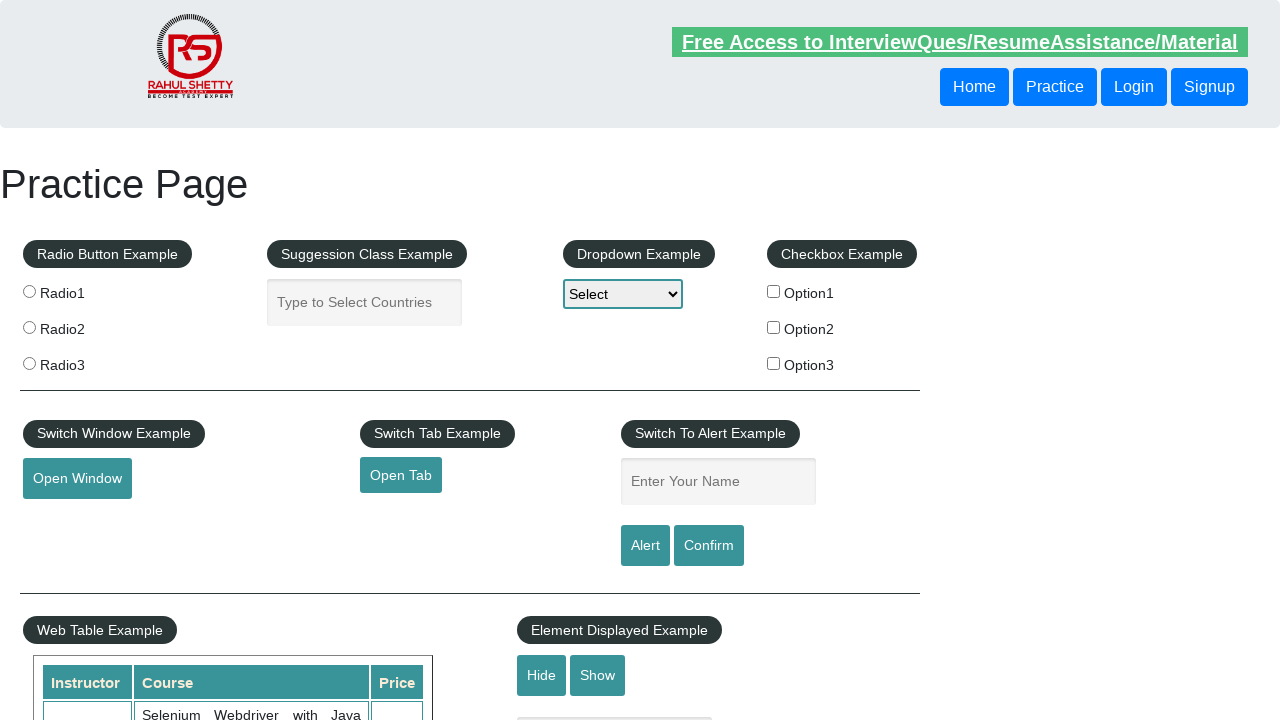

Counted links in first footer column: 5
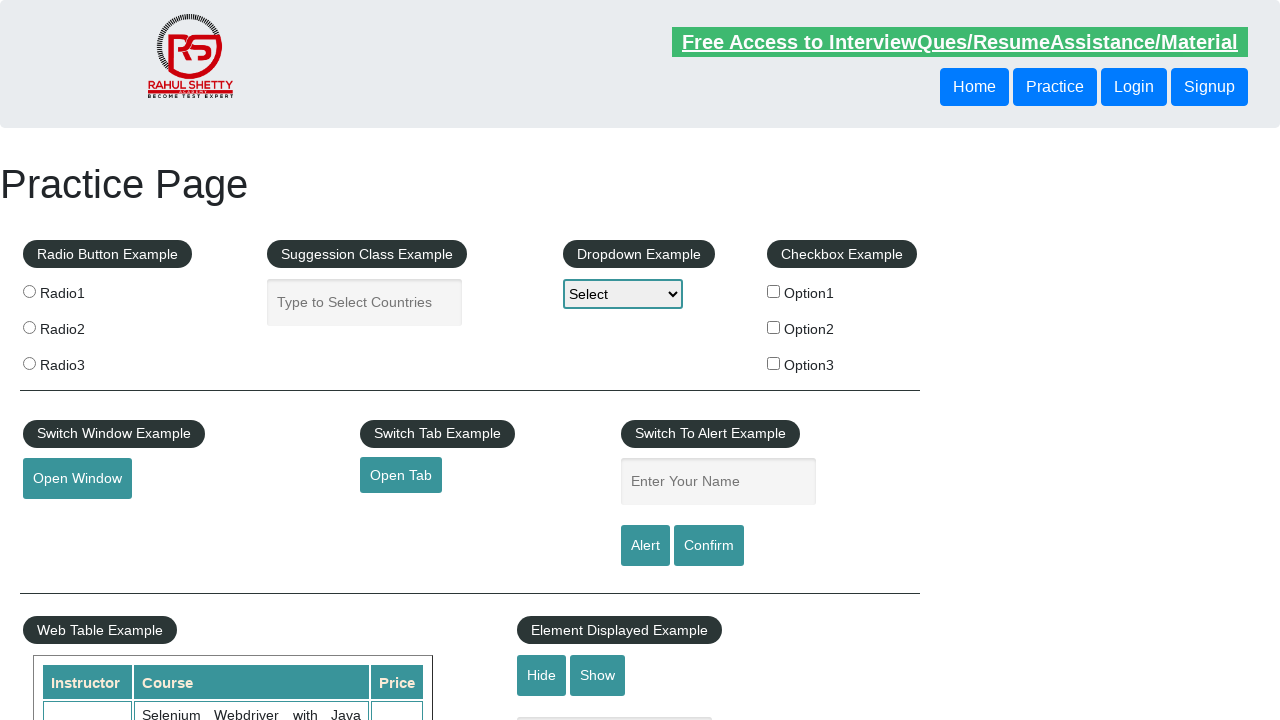

Retrieved all column links for opening in new tabs
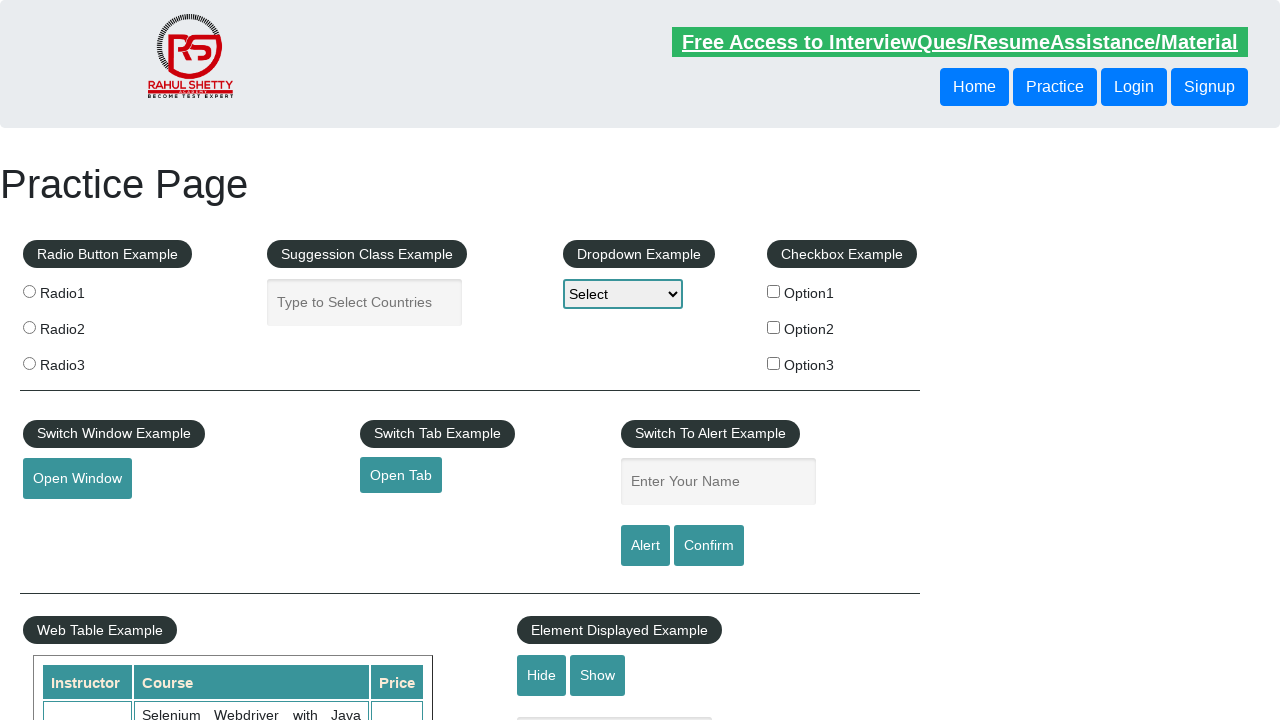

Opened link 1 in new tab at (68, 520) on #gf-BIG >> xpath=//table/tbody/tr/td[1]/ul >> a >> nth=1
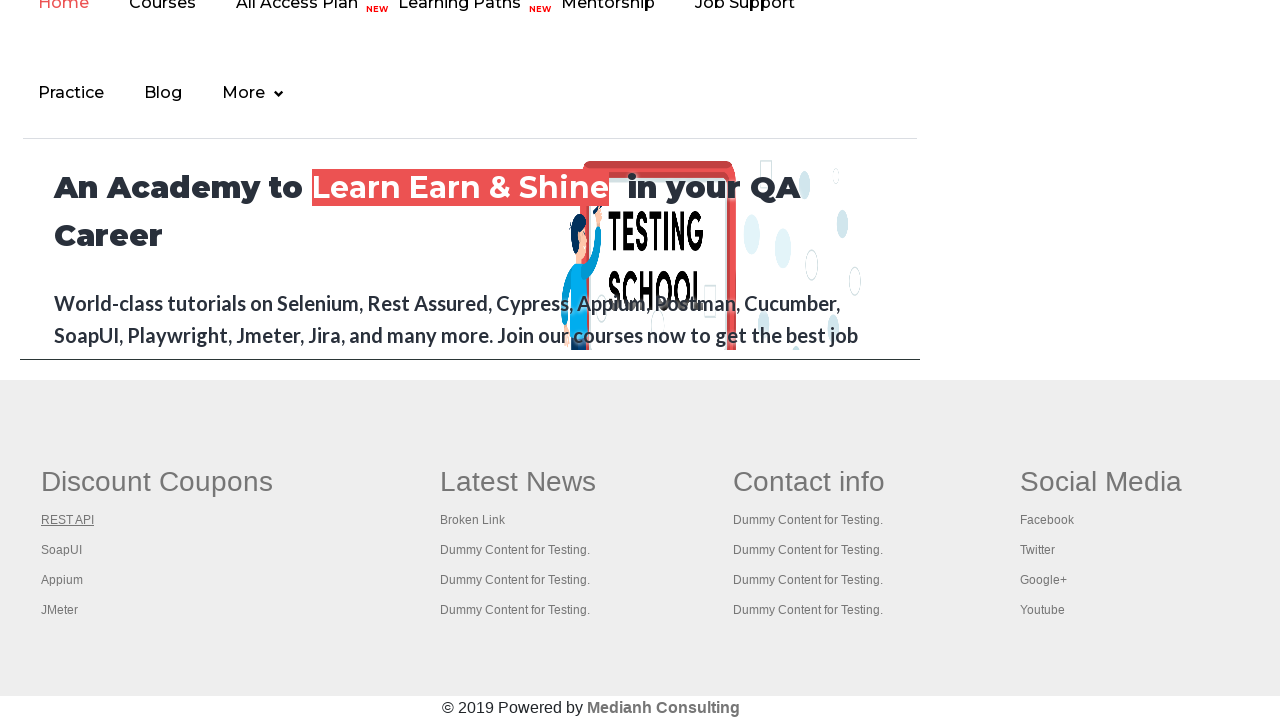

New tab loaded with title: <bound method Page.title of <Page url='https://www.restapitutorial.com/'>>
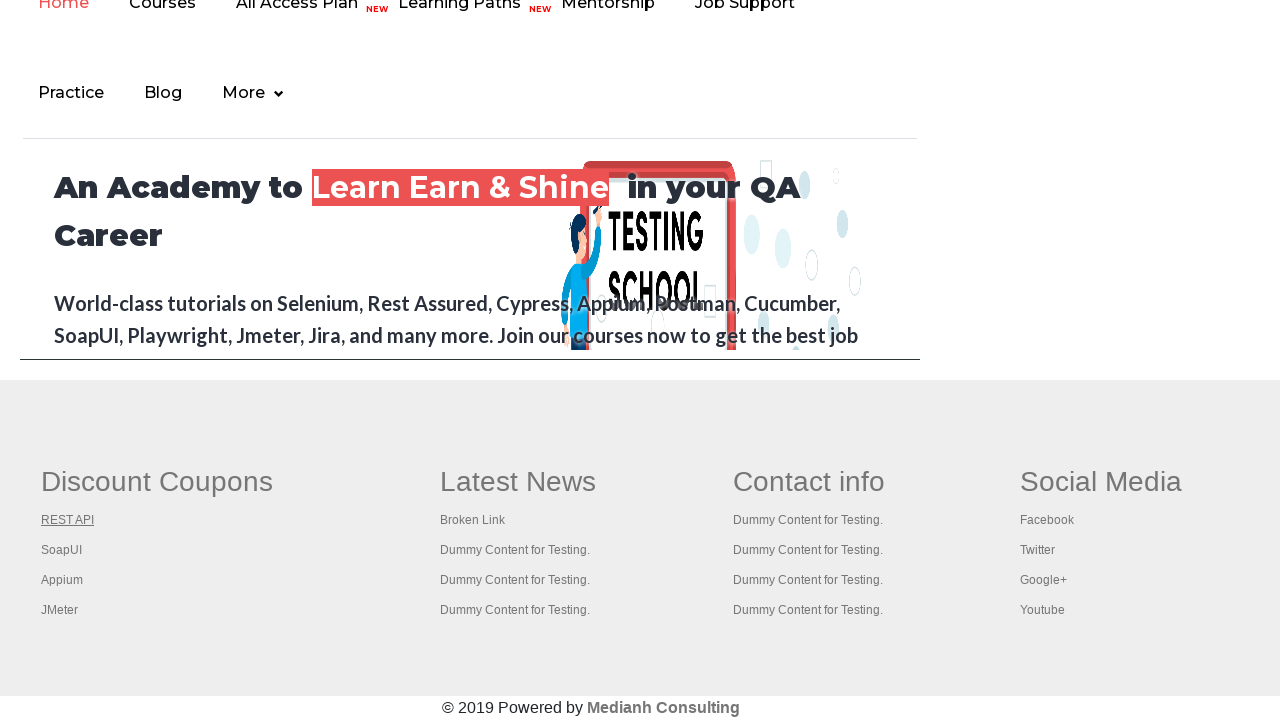

Opened link 2 in new tab at (62, 550) on #gf-BIG >> xpath=//table/tbody/tr/td[1]/ul >> a >> nth=2
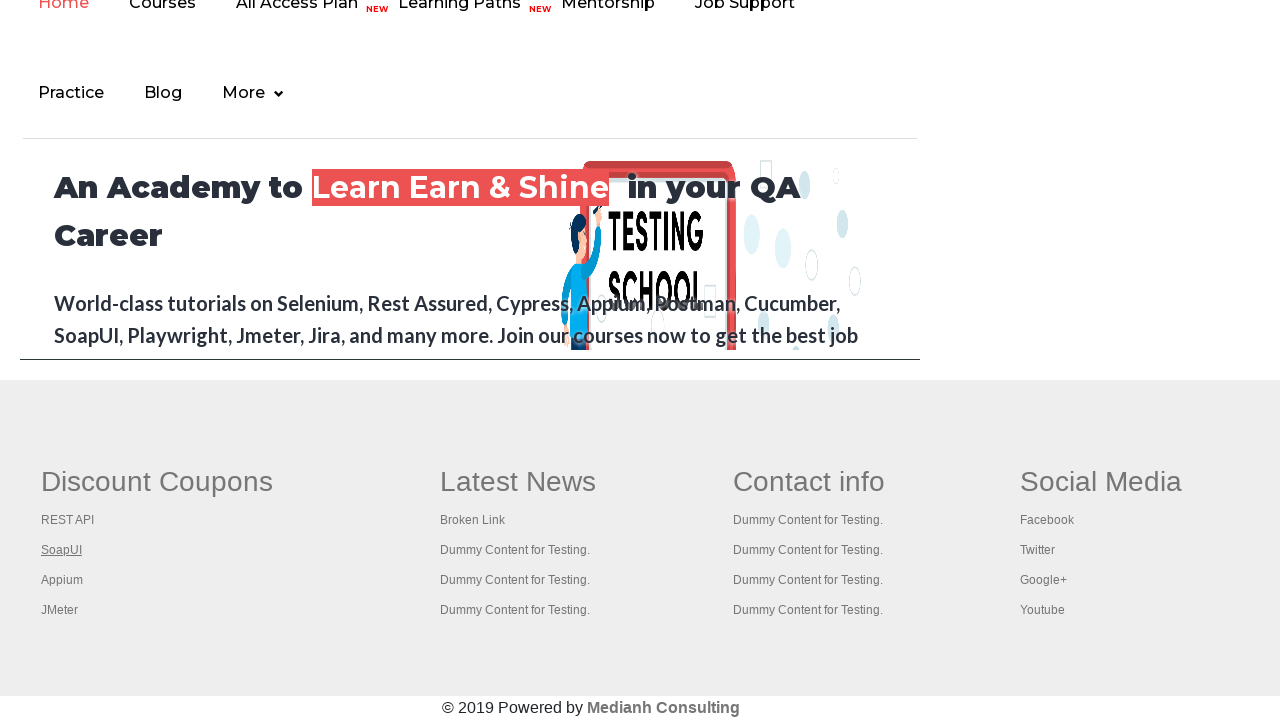

New tab loaded with title: <bound method Page.title of <Page url='https://www.soapui.org/'>>
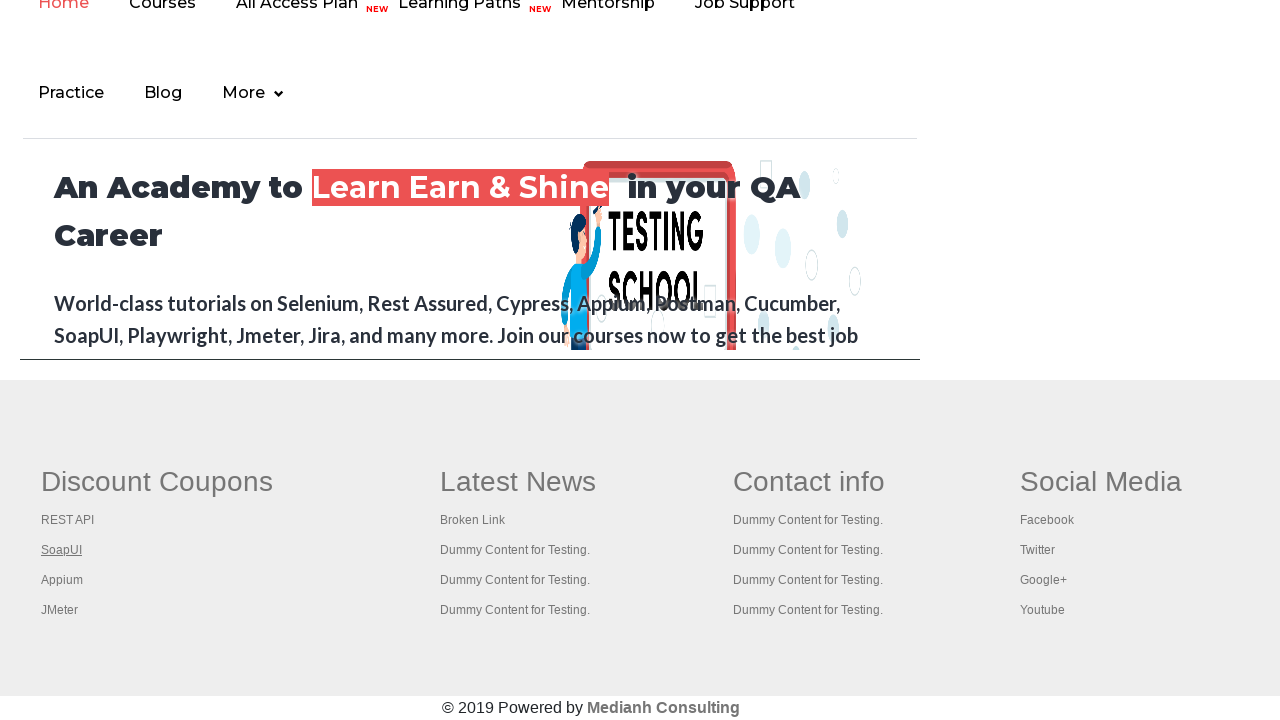

Opened link 3 in new tab at (62, 580) on #gf-BIG >> xpath=//table/tbody/tr/td[1]/ul >> a >> nth=3
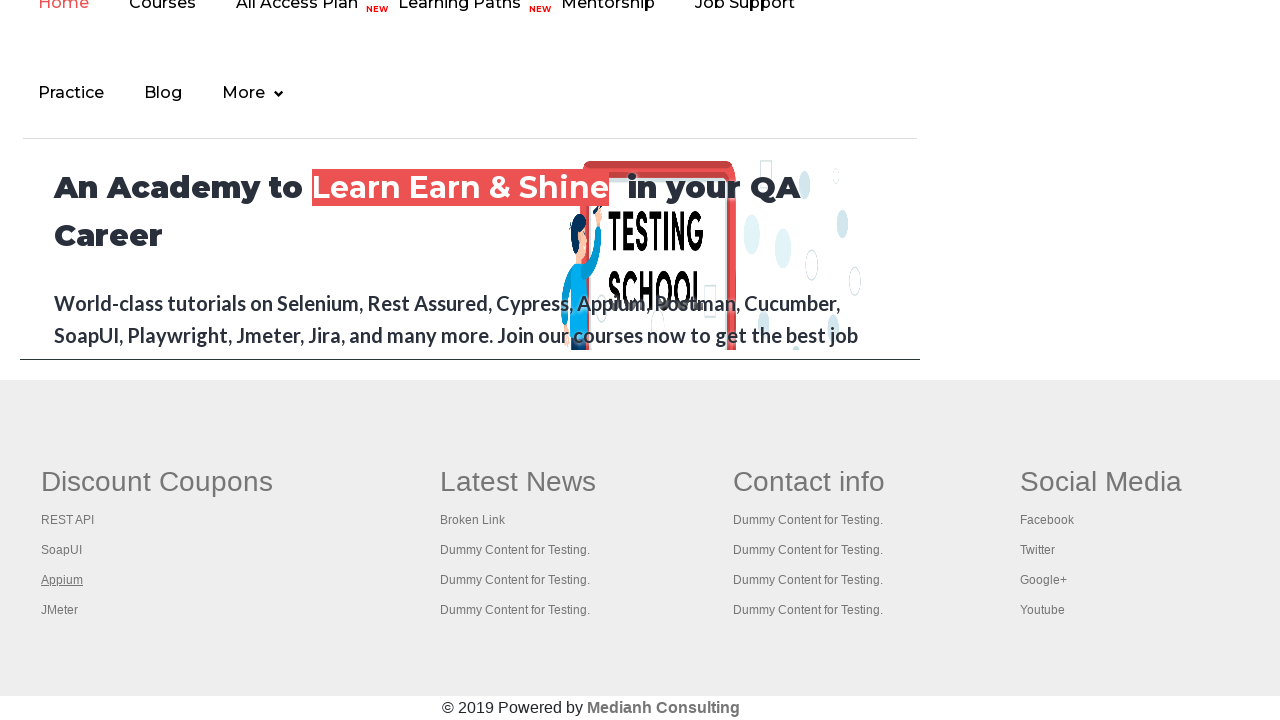

New tab loaded with title: <bound method Page.title of <Page url='https://courses.rahulshettyacademy.com/p/appium-tutorial'>>
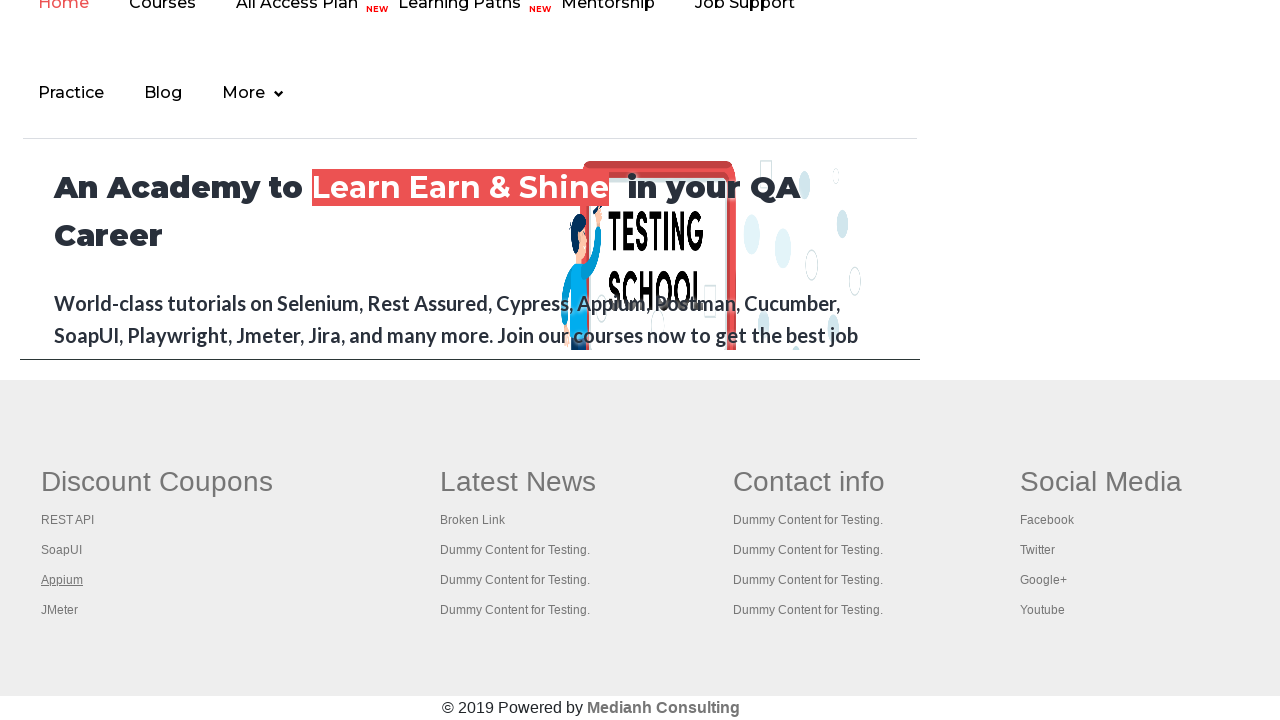

Opened link 4 in new tab at (60, 610) on #gf-BIG >> xpath=//table/tbody/tr/td[1]/ul >> a >> nth=4
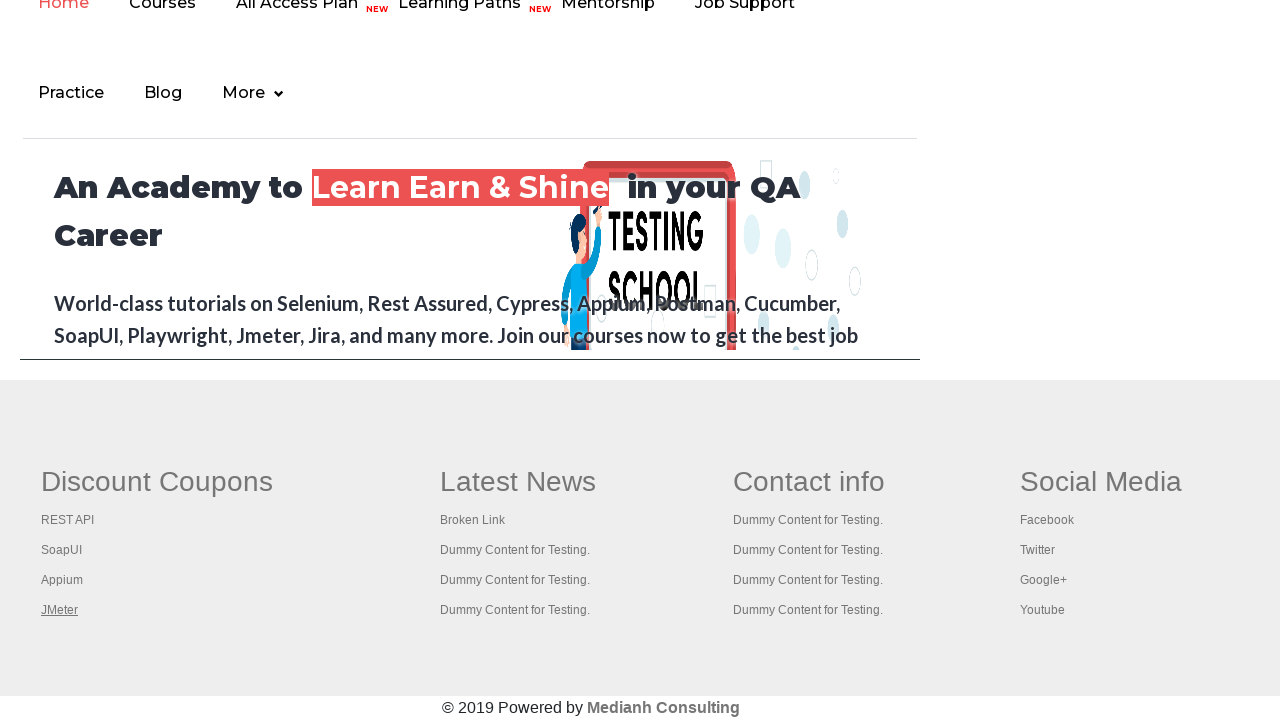

New tab loaded with title: <bound method Page.title of <Page url='https://jmeter.apache.org/'>>
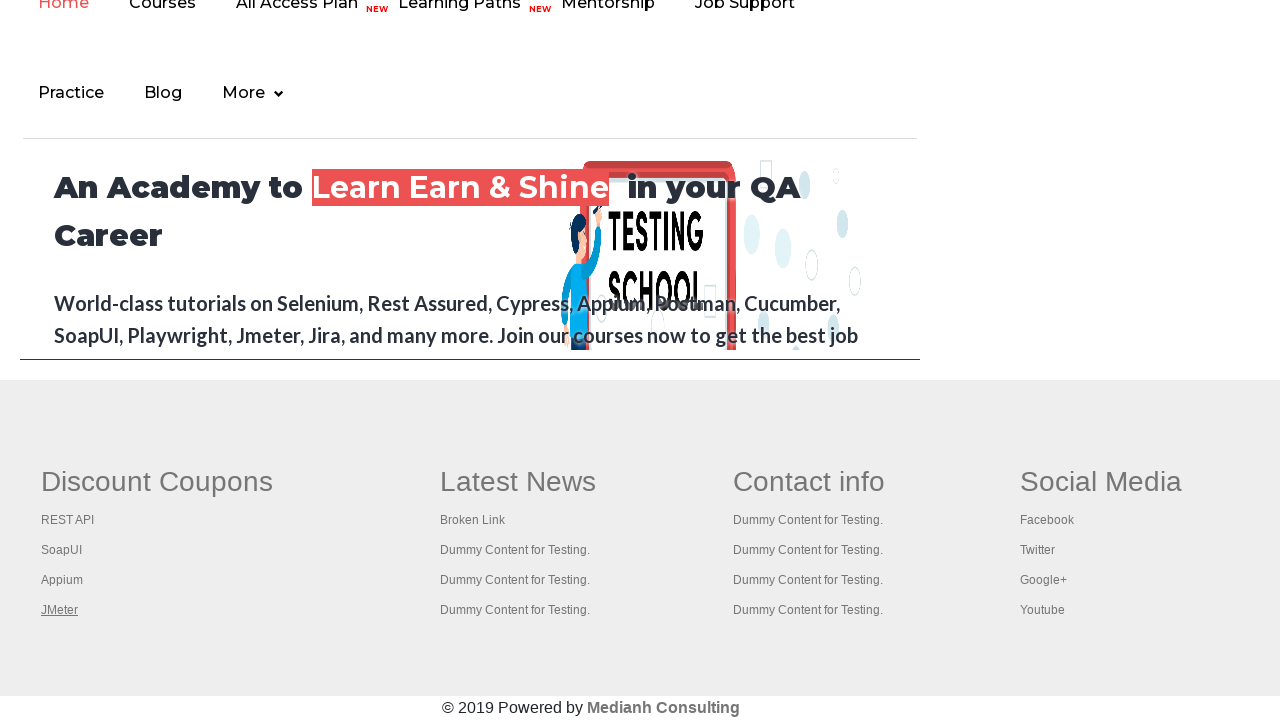

Waited 2 seconds for all pages to fully load
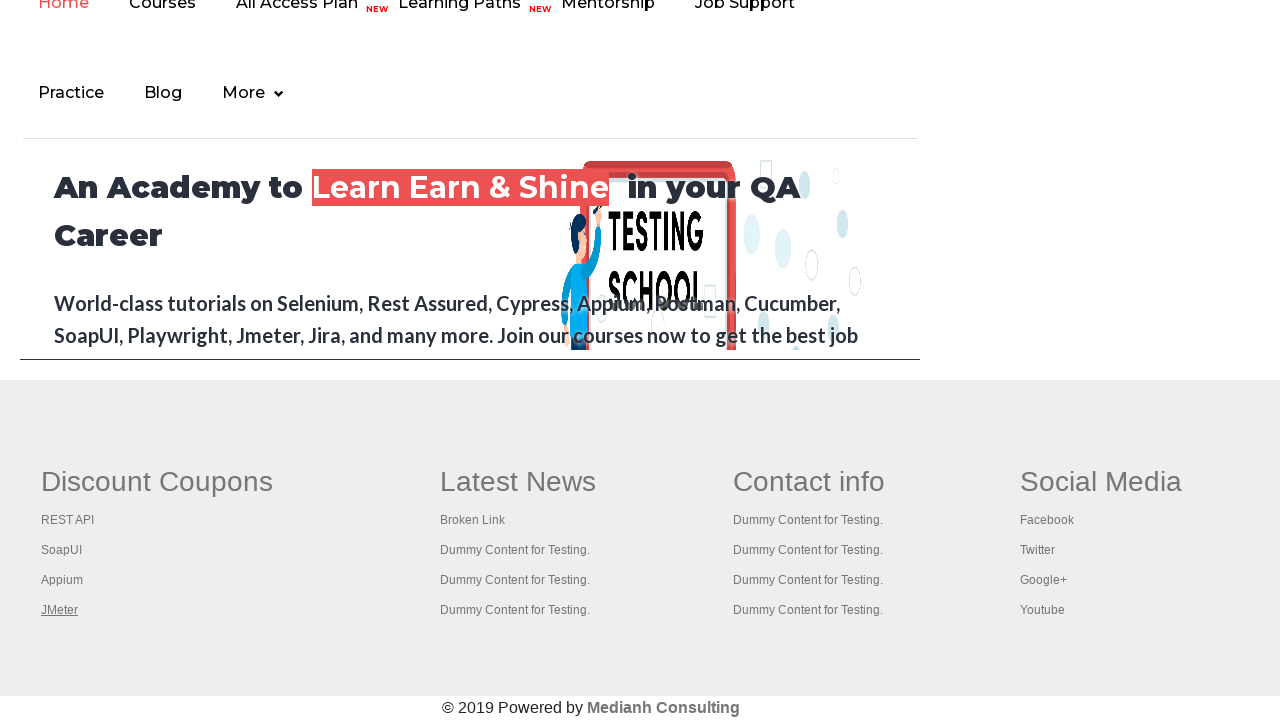

Starting to retrieve and display titles of all opened windows
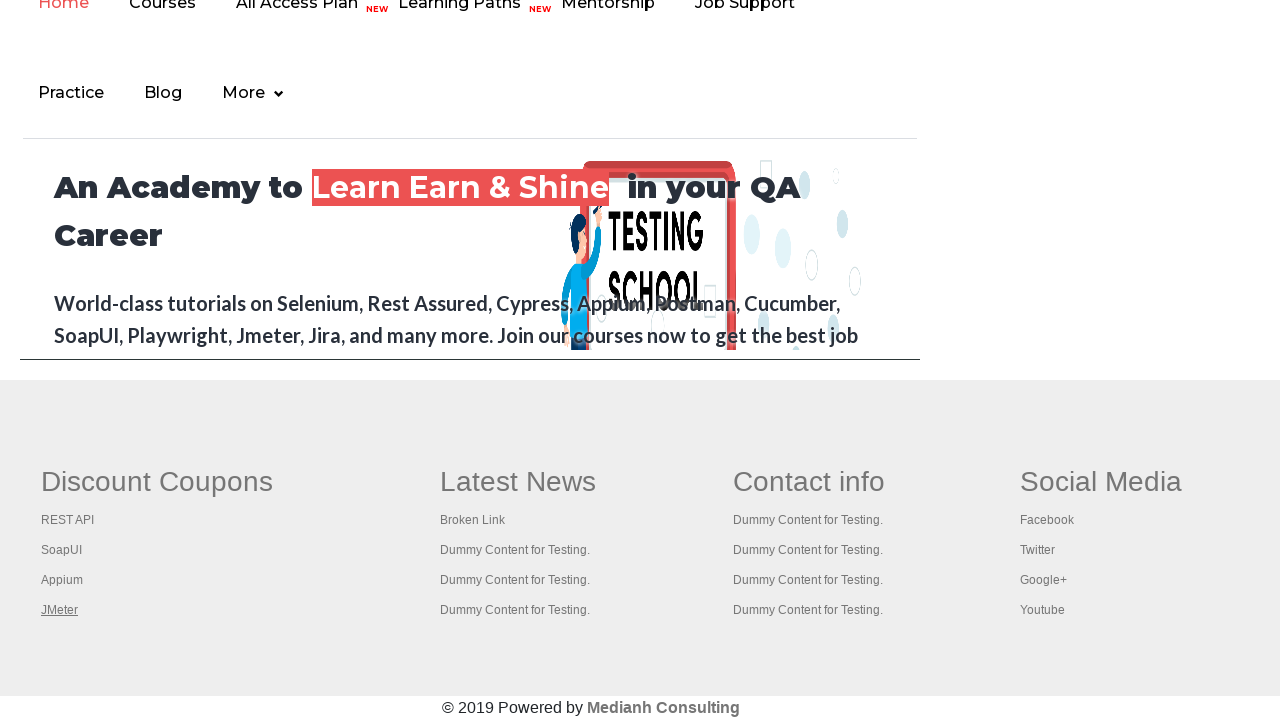

Original page title: <bound method Page.title of <Page url='https://rahulshettyacademy.com/AutomationPractice/'>>
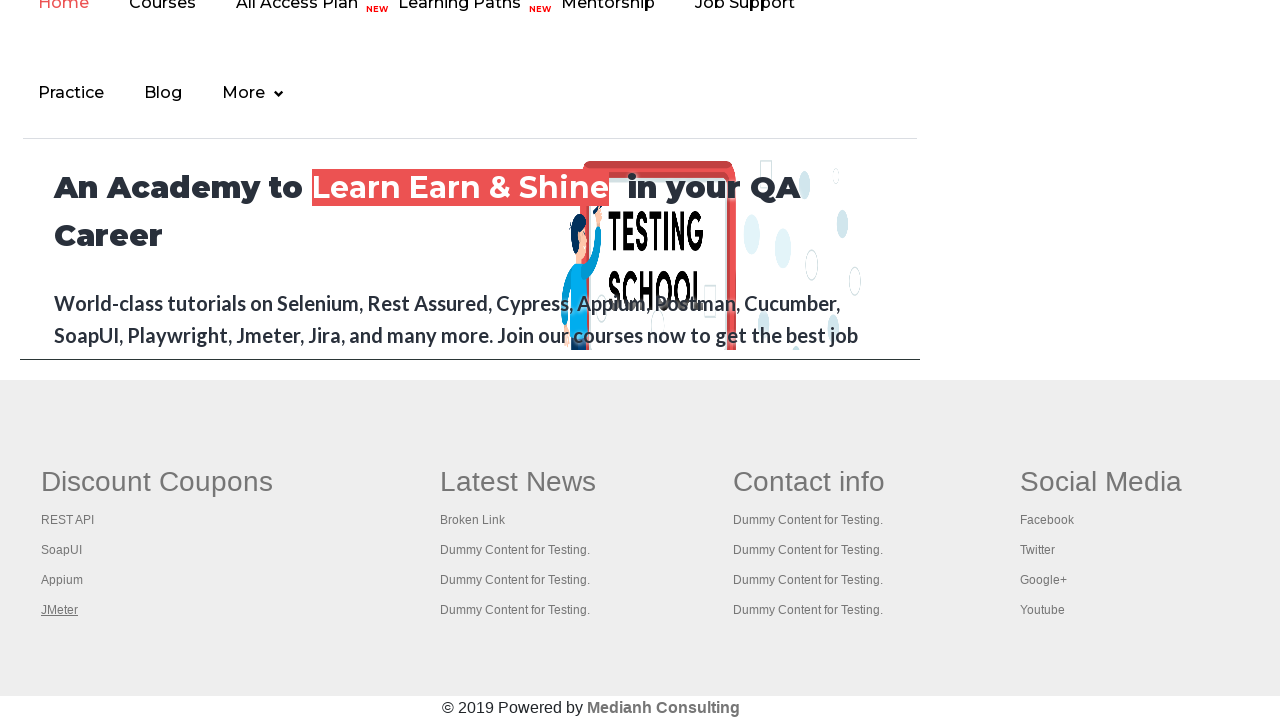

Retrieved opened tab title: <bound method Page.title of <Page url='https://www.restapitutorial.com/'>>
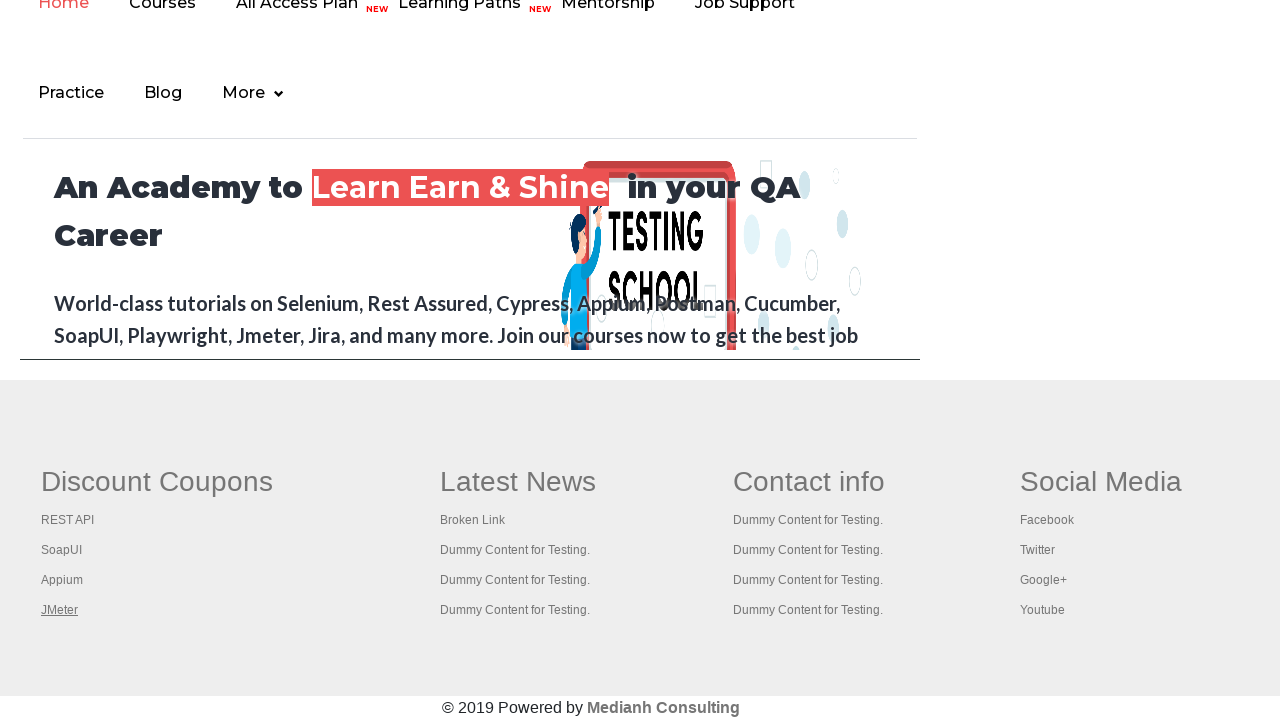

Retrieved opened tab title: <bound method Page.title of <Page url='https://www.soapui.org/'>>
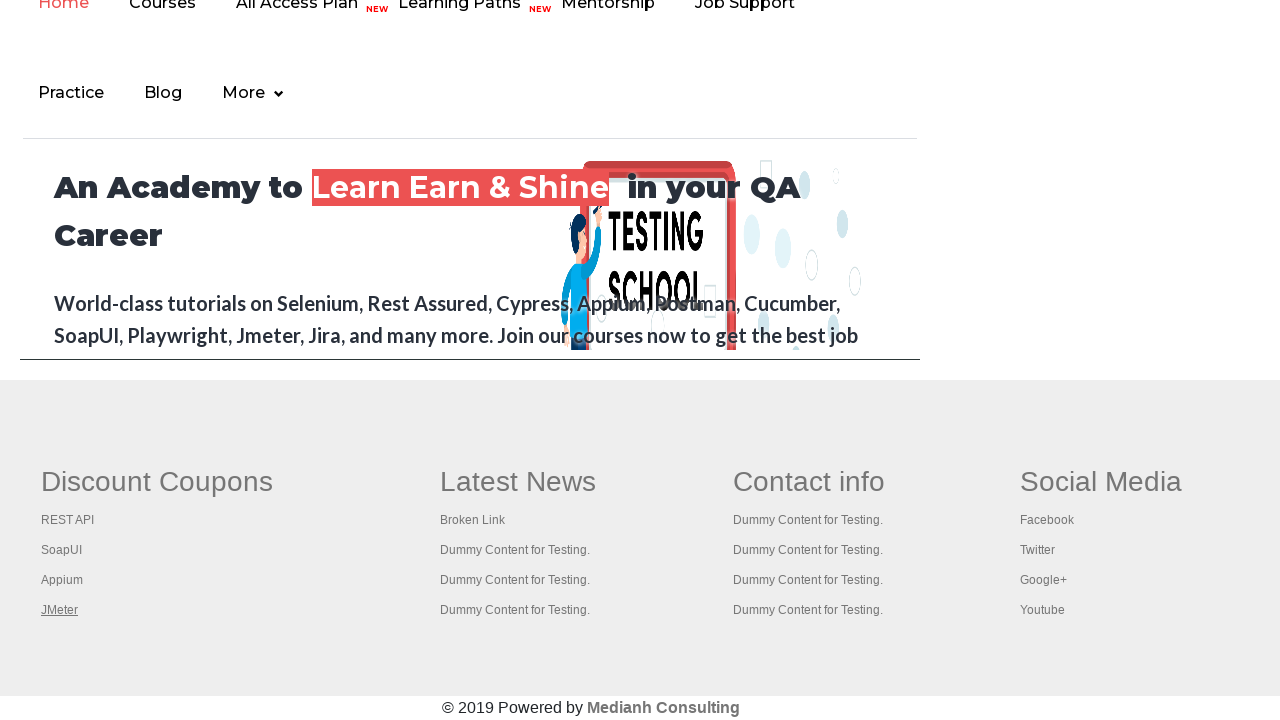

Retrieved opened tab title: <bound method Page.title of <Page url='https://courses.rahulshettyacademy.com/p/appium-tutorial'>>
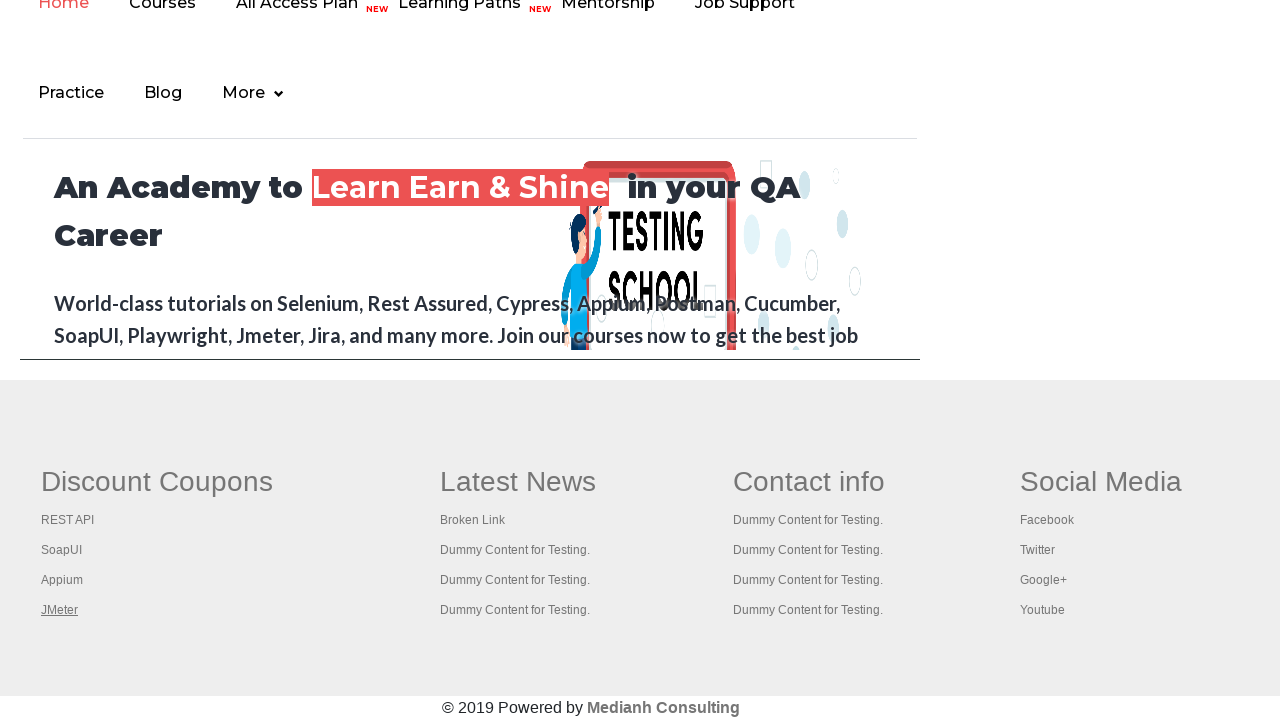

Retrieved opened tab title: <bound method Page.title of <Page url='https://jmeter.apache.org/'>>
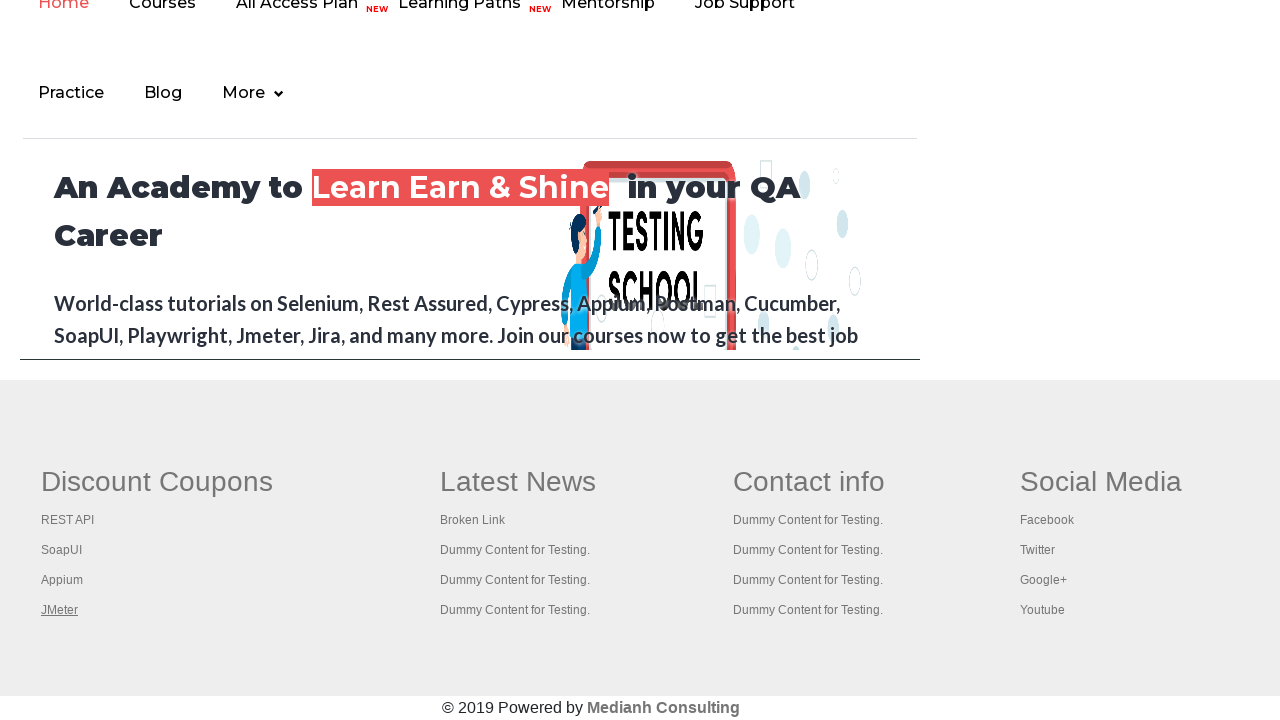

All window titles have been successfully retrieved
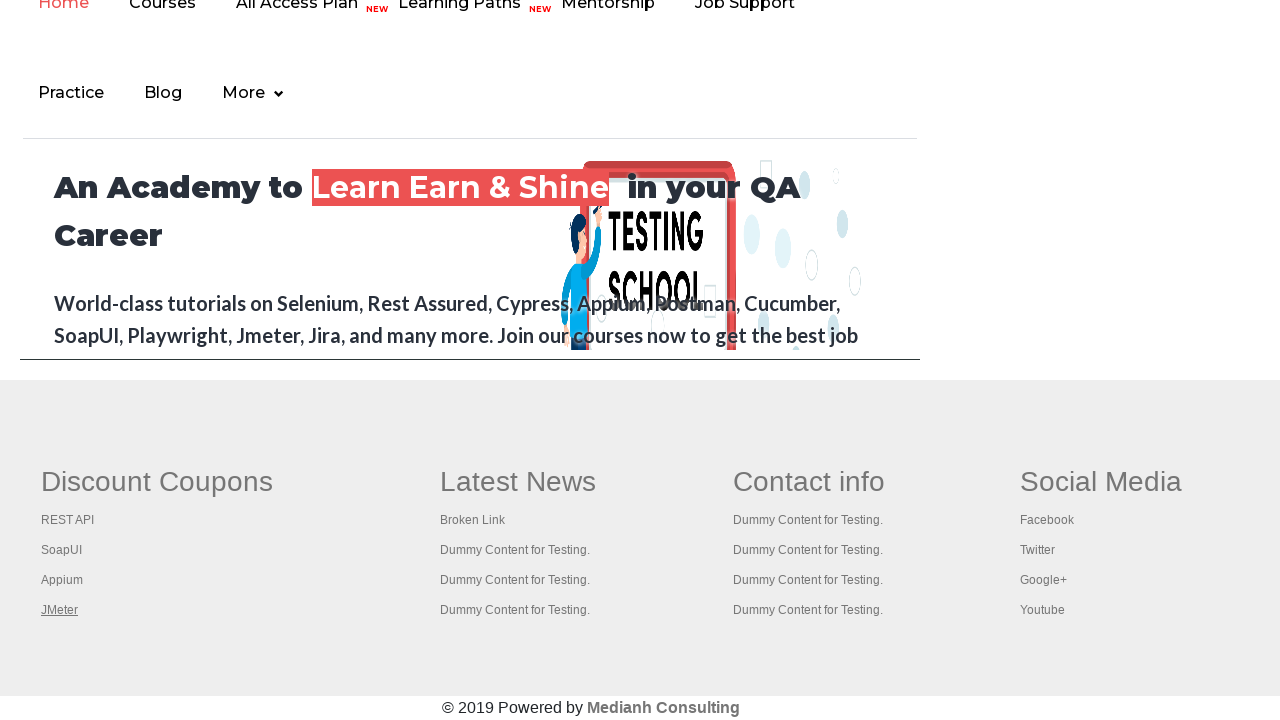

Closed an opened tab
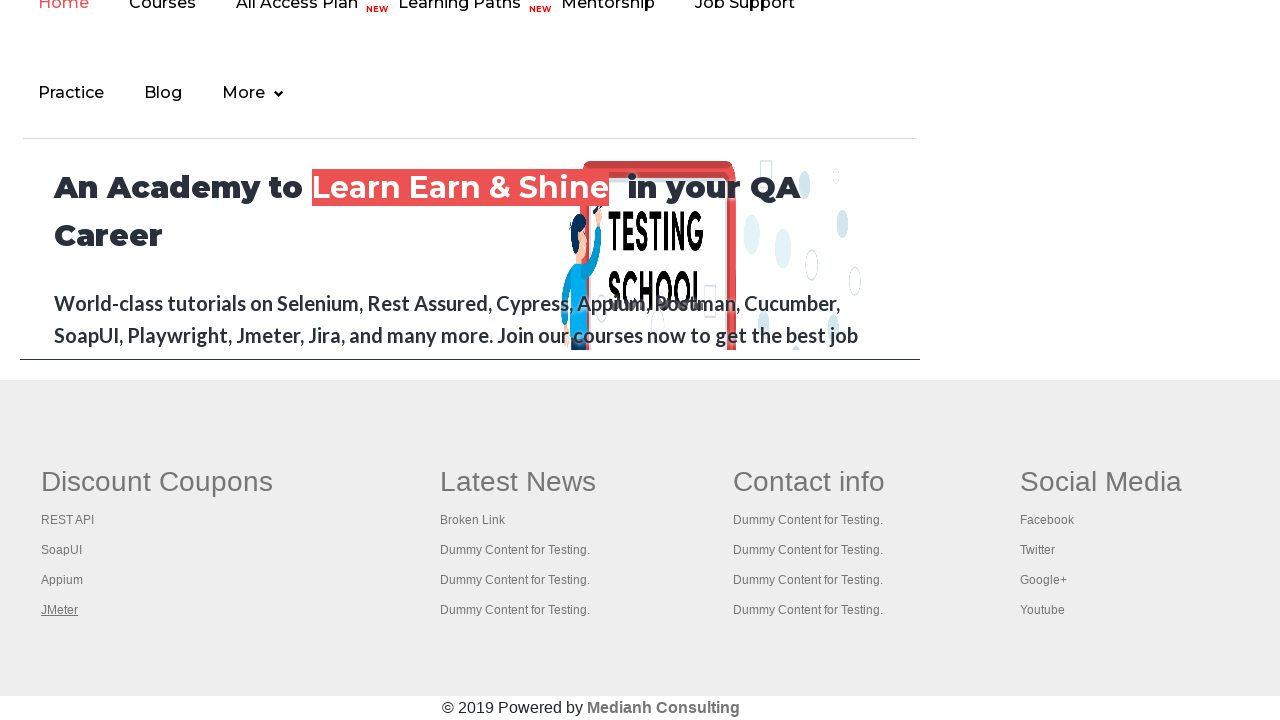

Closed an opened tab
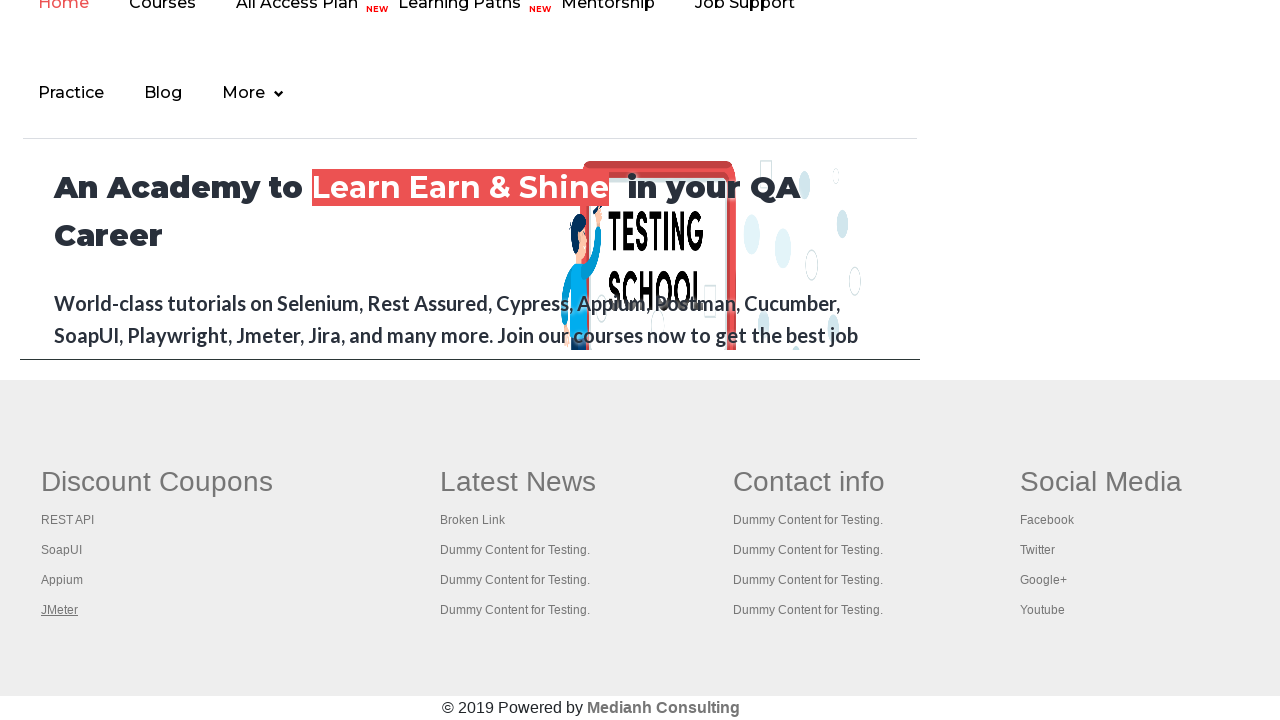

Closed an opened tab
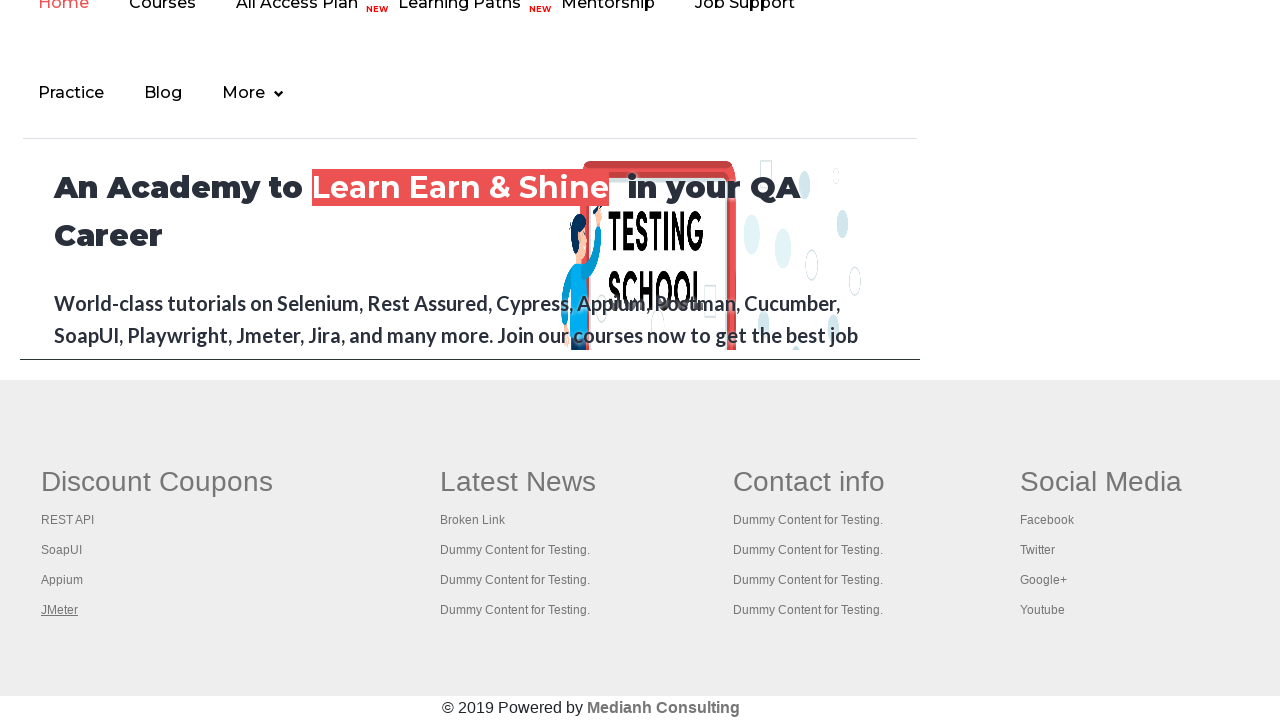

Closed an opened tab
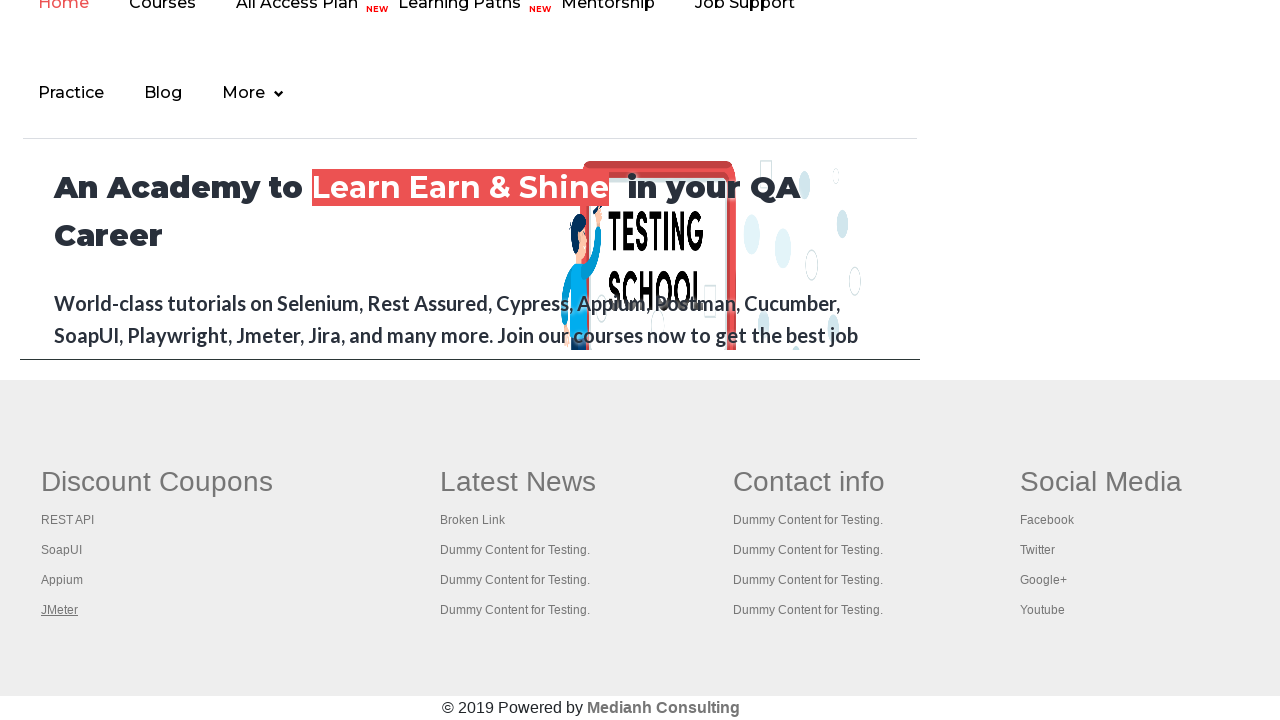

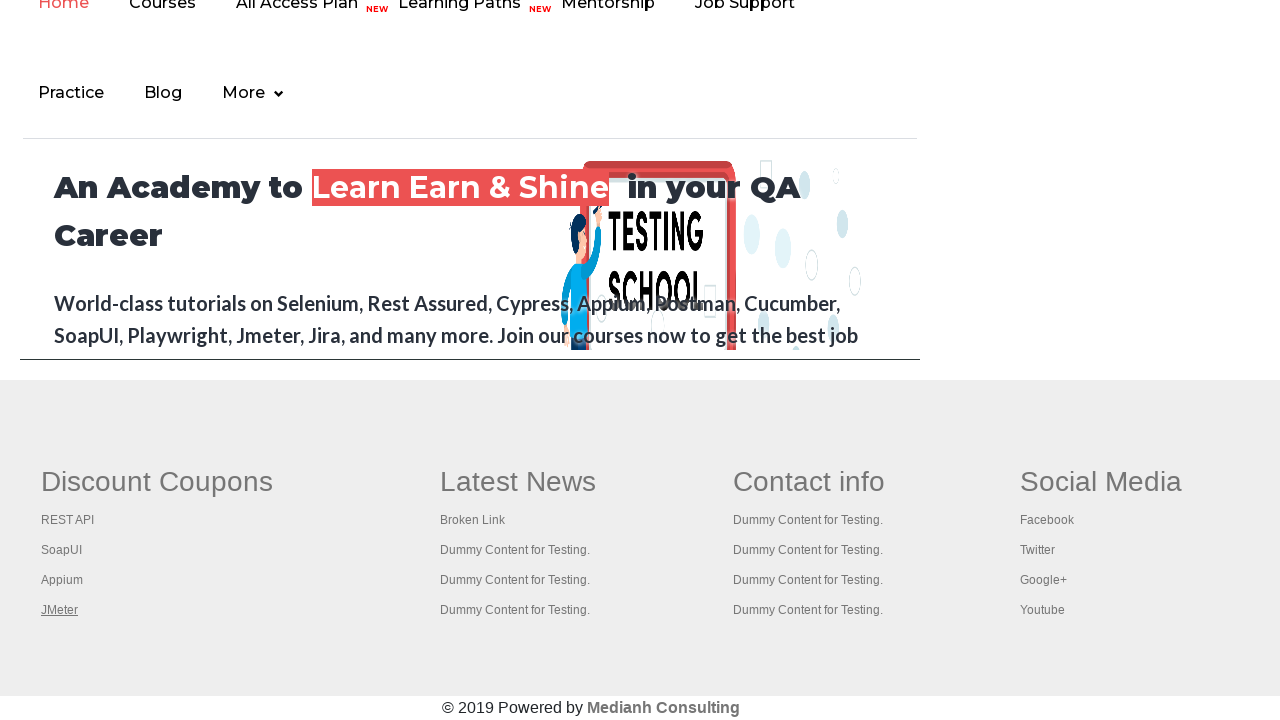